Navigates to the House of Representatives Financial Disclosure search page, selects a filing year from the dropdown, performs a search, sorts results by filing type, and navigates through result pages.

Starting URL: https://disclosures-clerk.house.gov/FinancialDisclosure

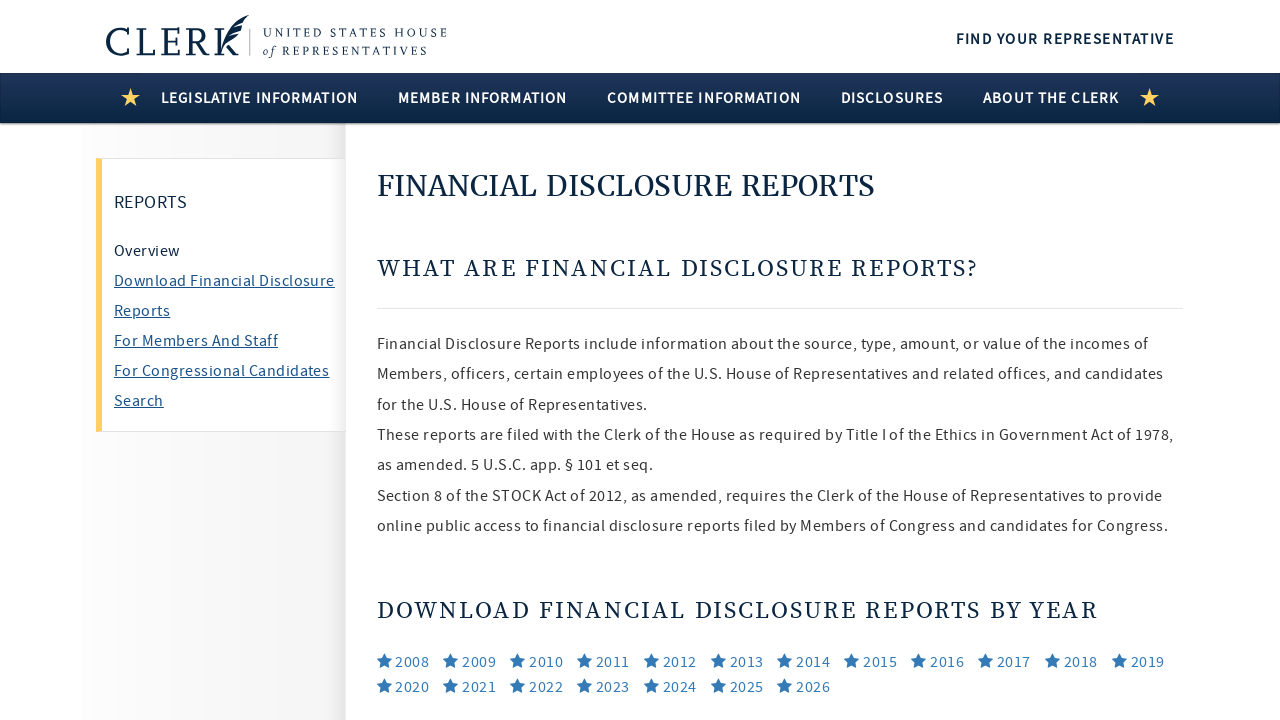

Search tab selector loaded
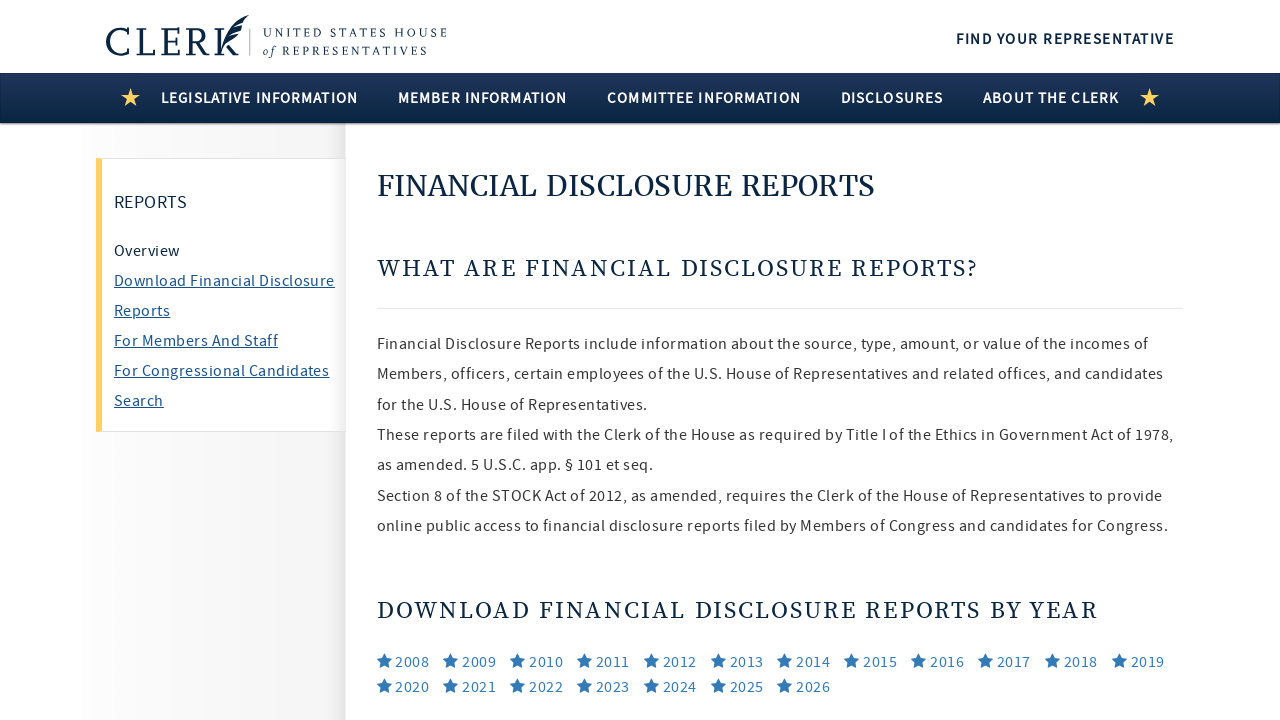

Clicked on Search tab at (230, 401) on a[data-view='ViewSearch']
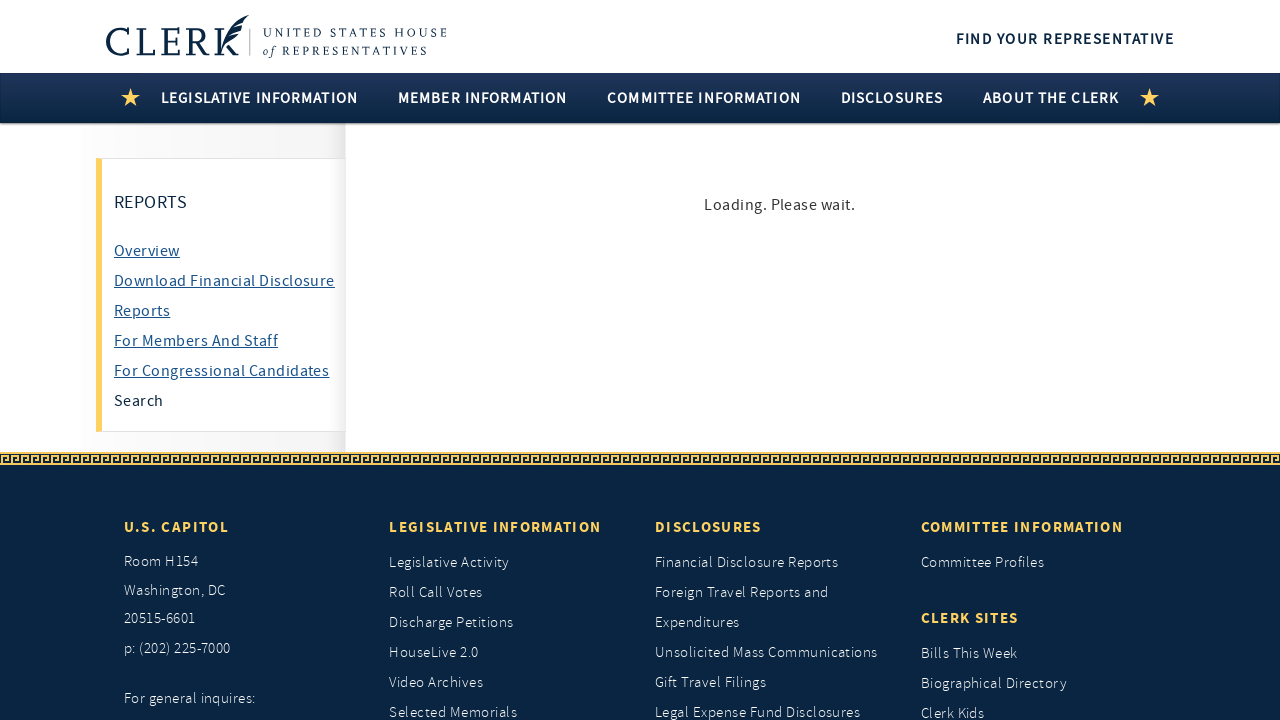

Filing Year dropdown loaded
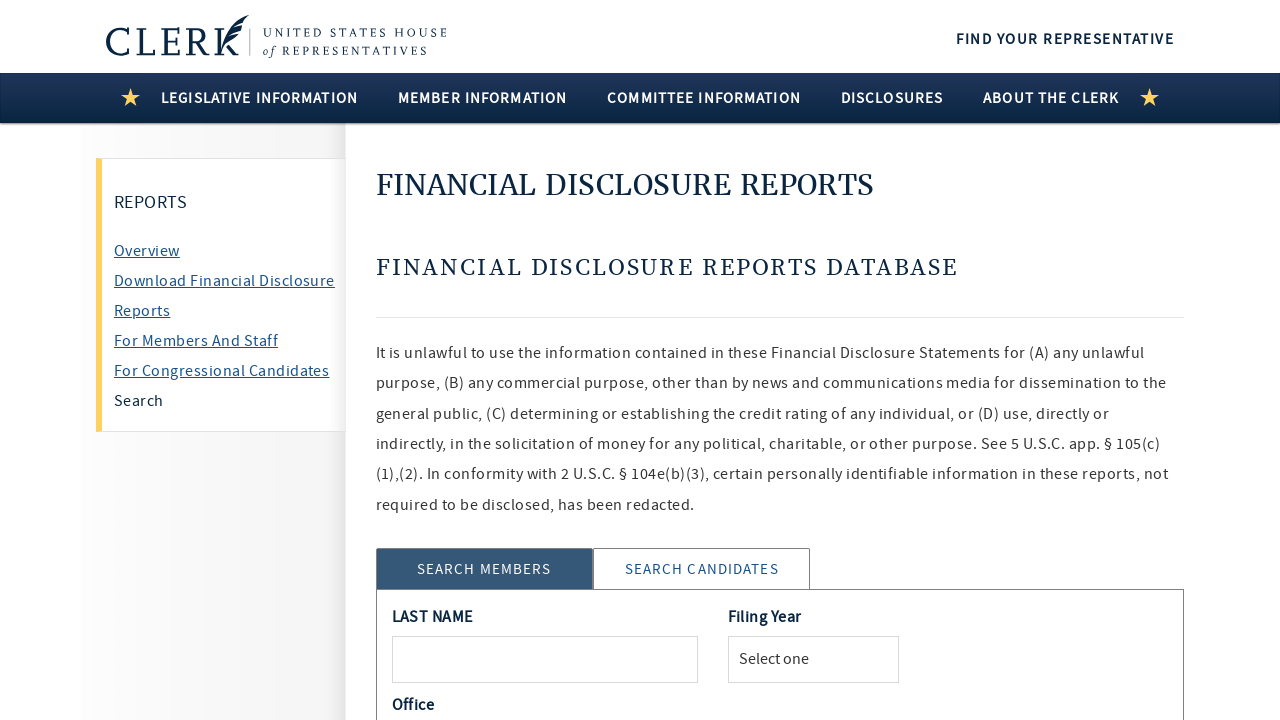

Selected 2025 from Filing Year dropdown on #FilingYear
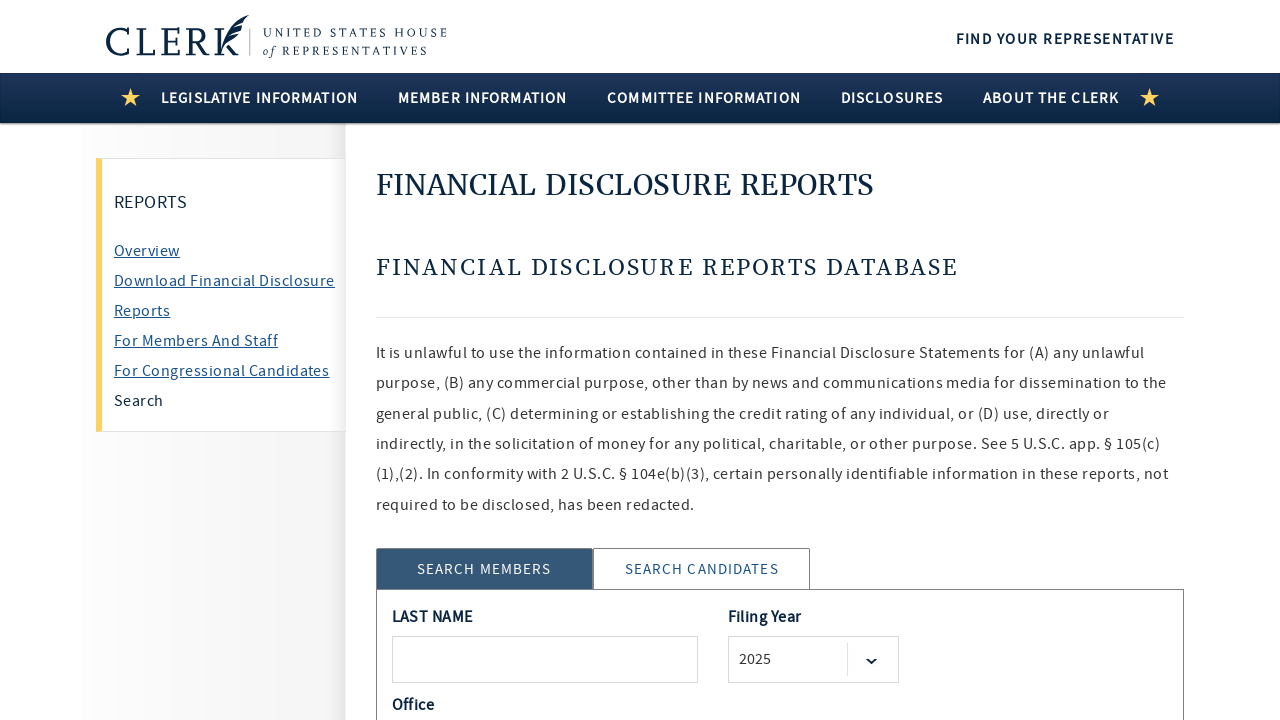

Clicked search button to retrieve filings at (489, 361) on button[type='submit'].btn-library
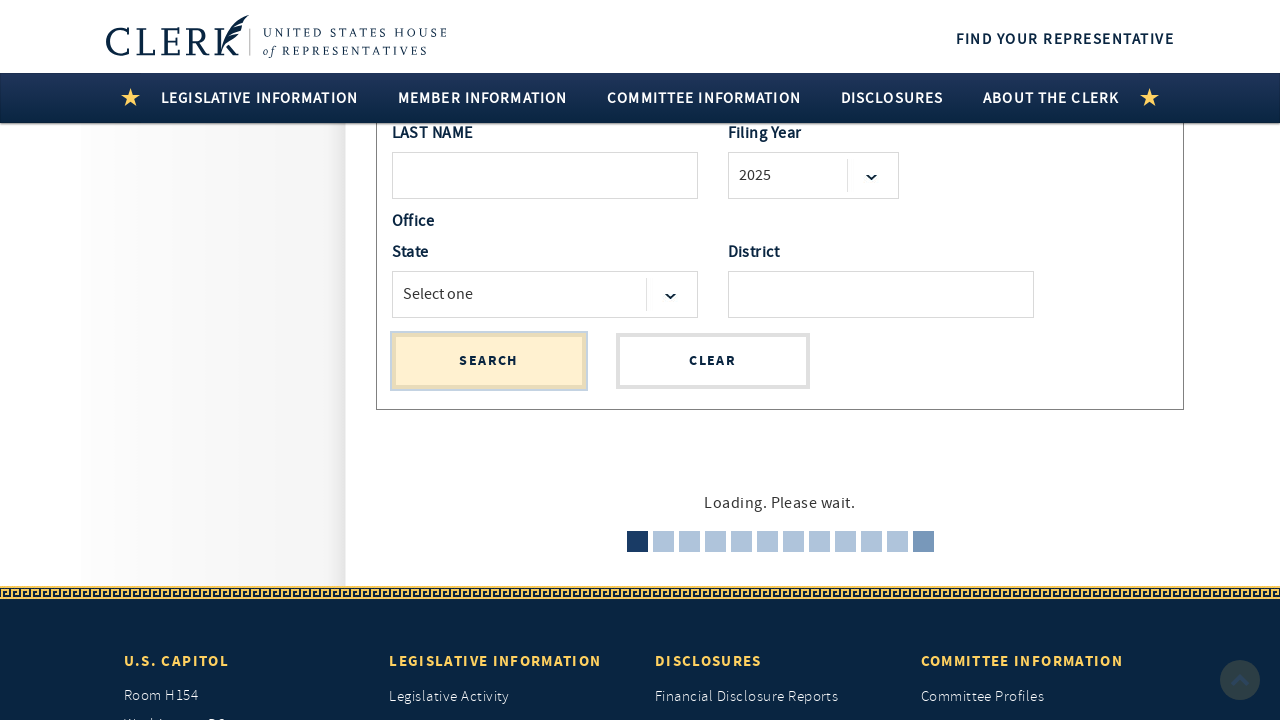

Search results table loaded
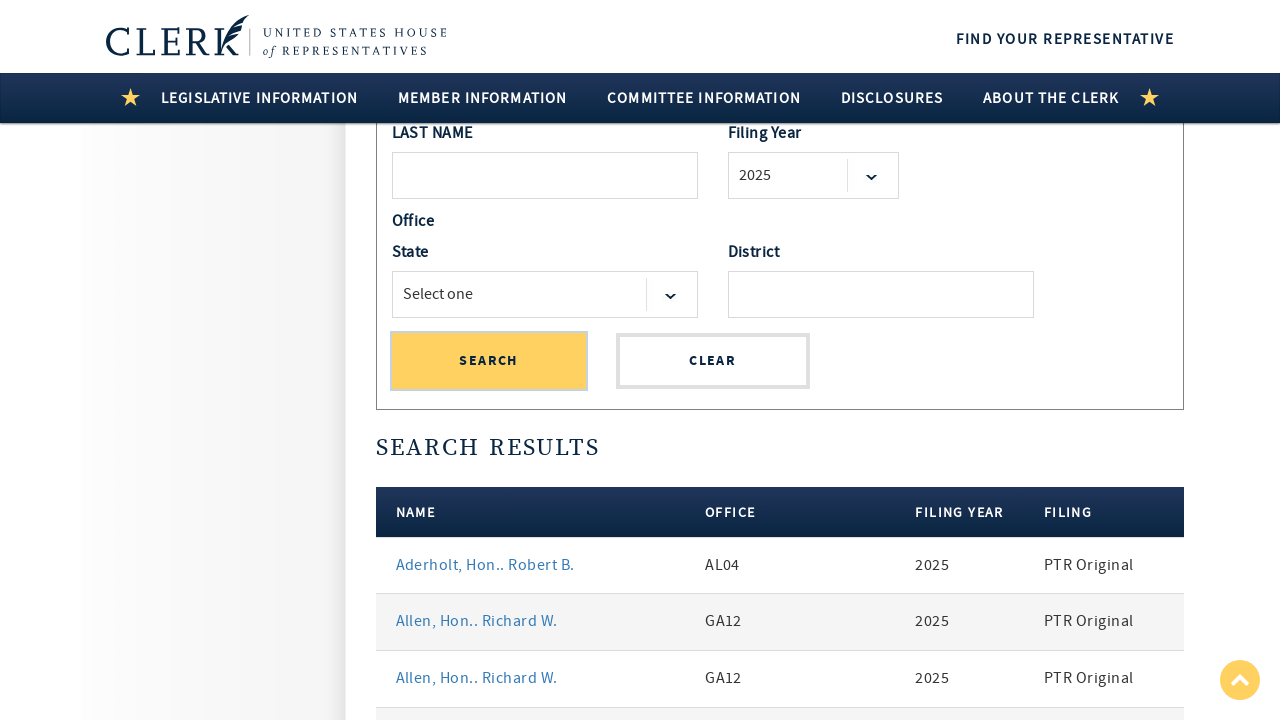

Clicked Filing column header to sort by filing type at (960, 512) on th:has-text('Filing')
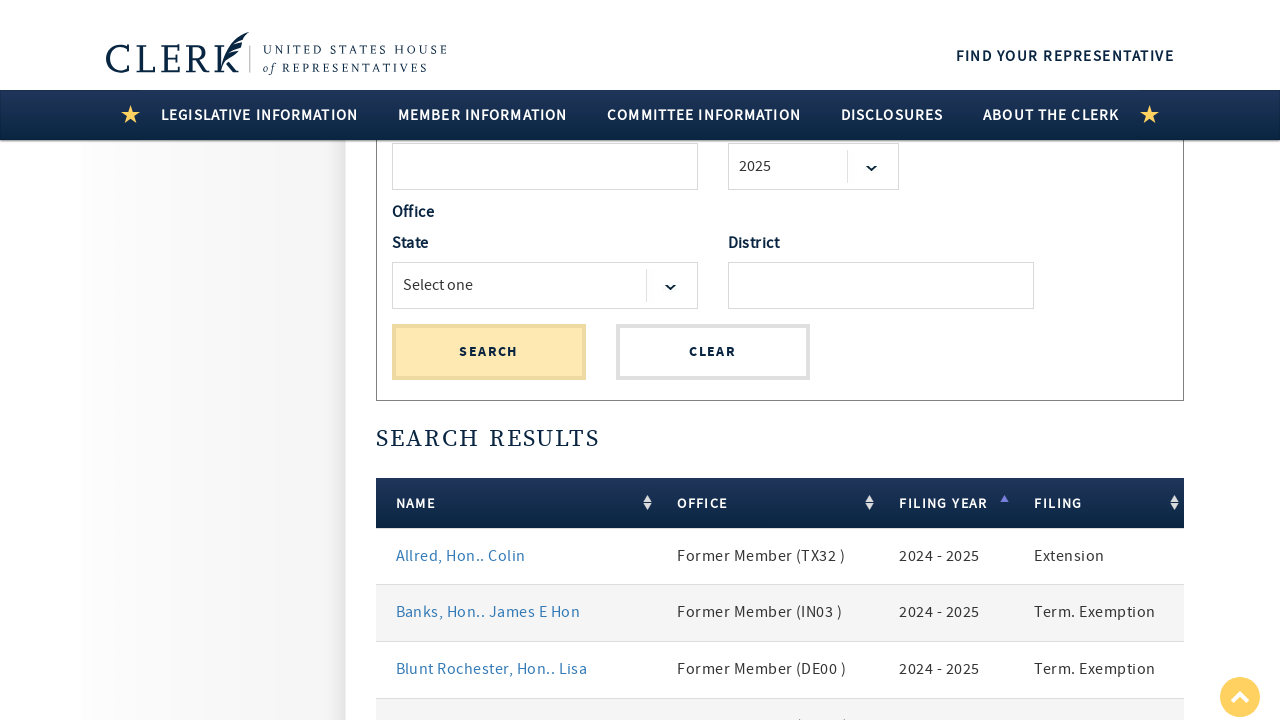

Sort operation completed after 2 second wait
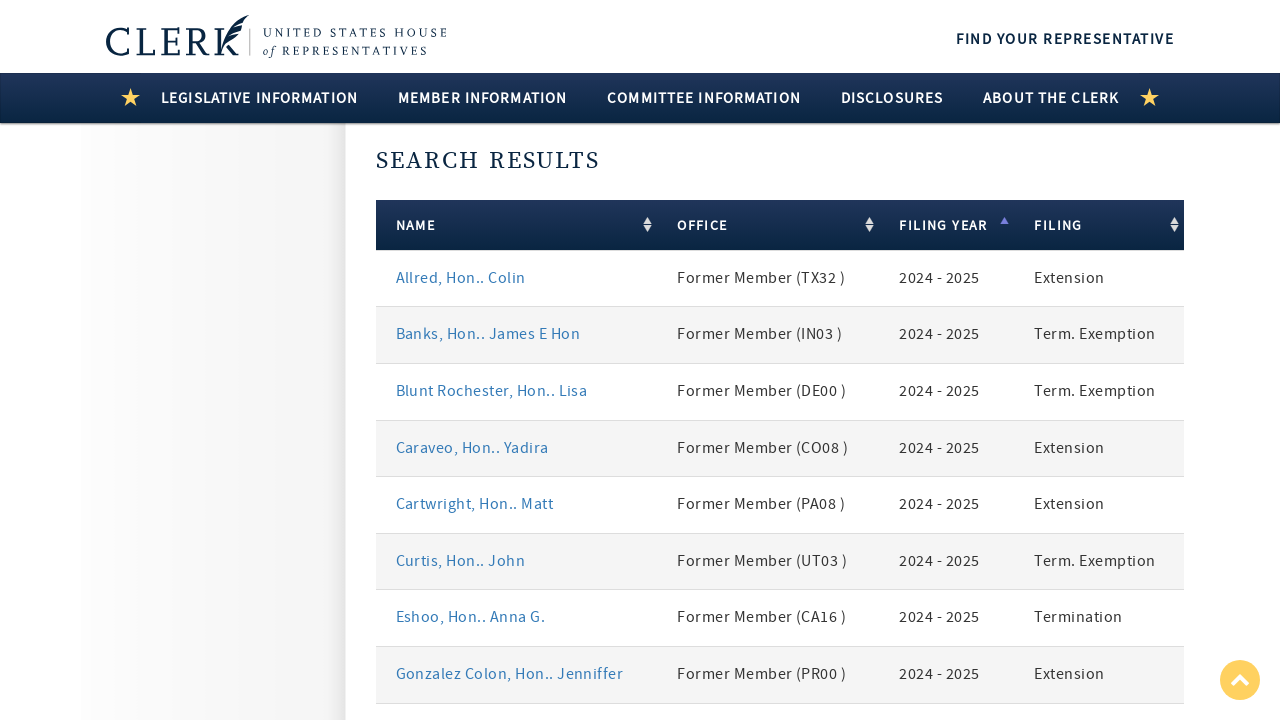

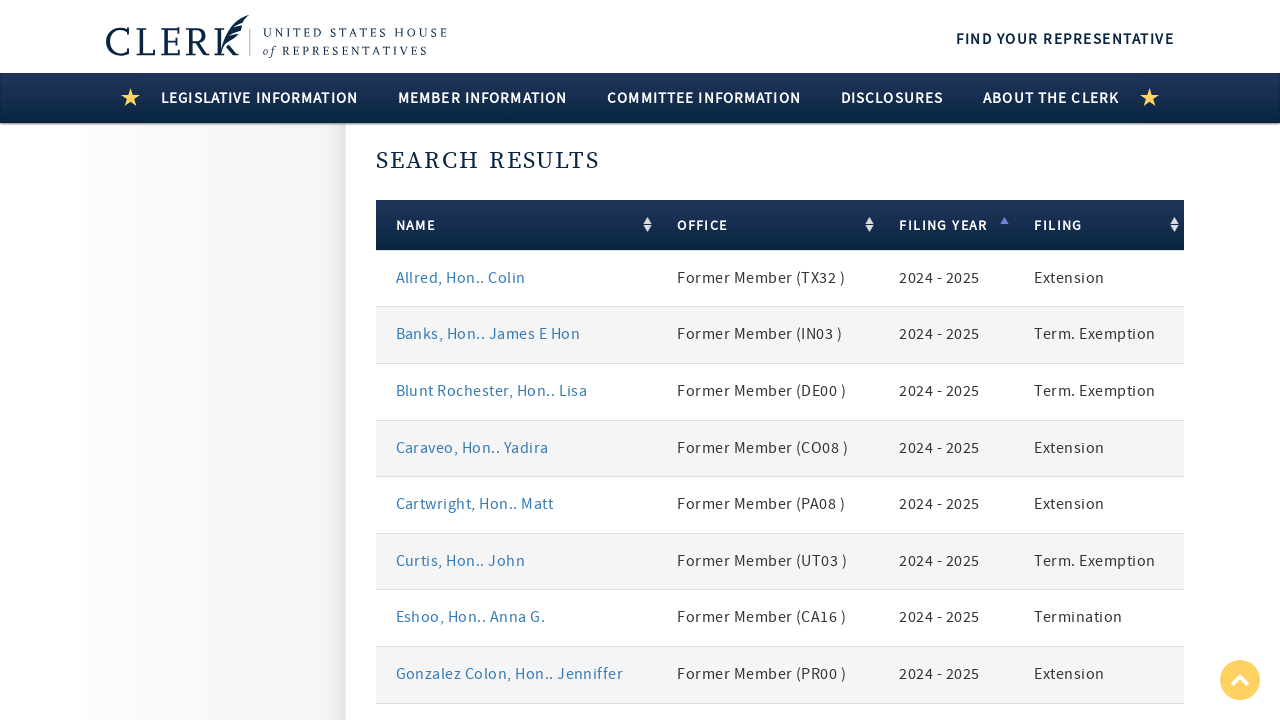